Tests a todo application by adding a new todo item and verifying it appears in the list

Starting URL: https://lambdatest.github.io/sample-todo-app/

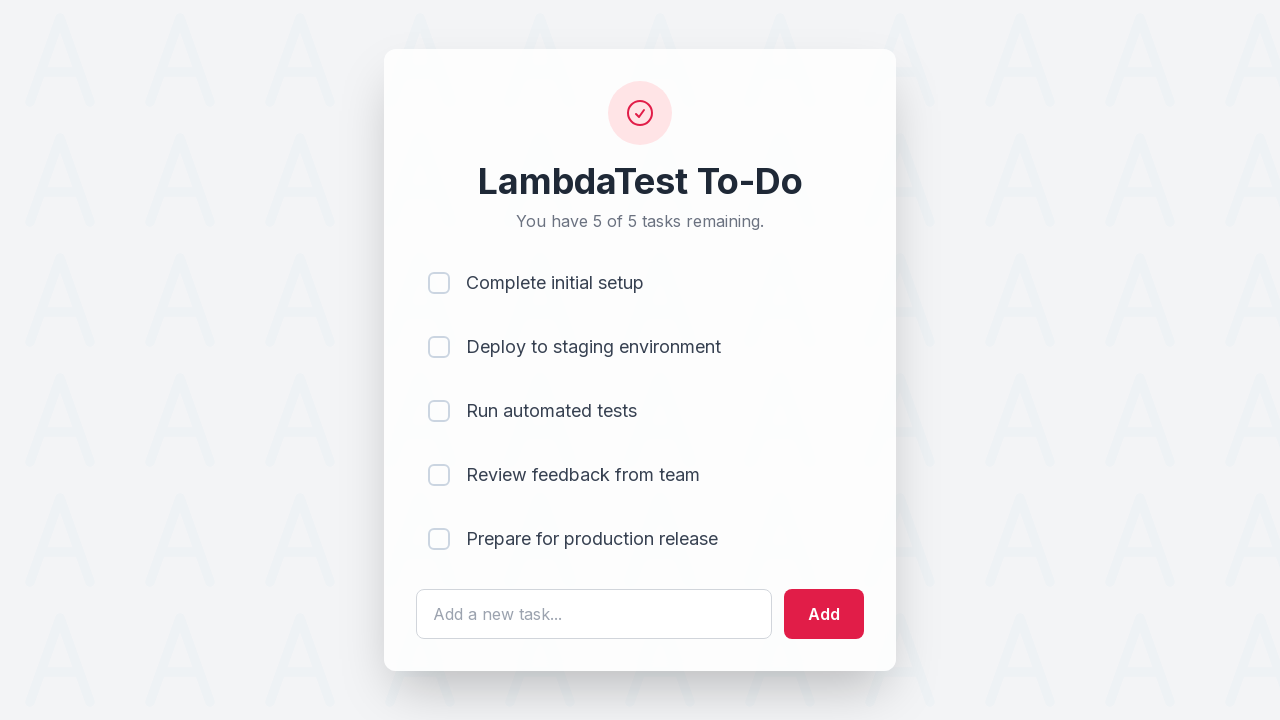

Filled todo input field with 'Selenium' on #sampletodotext
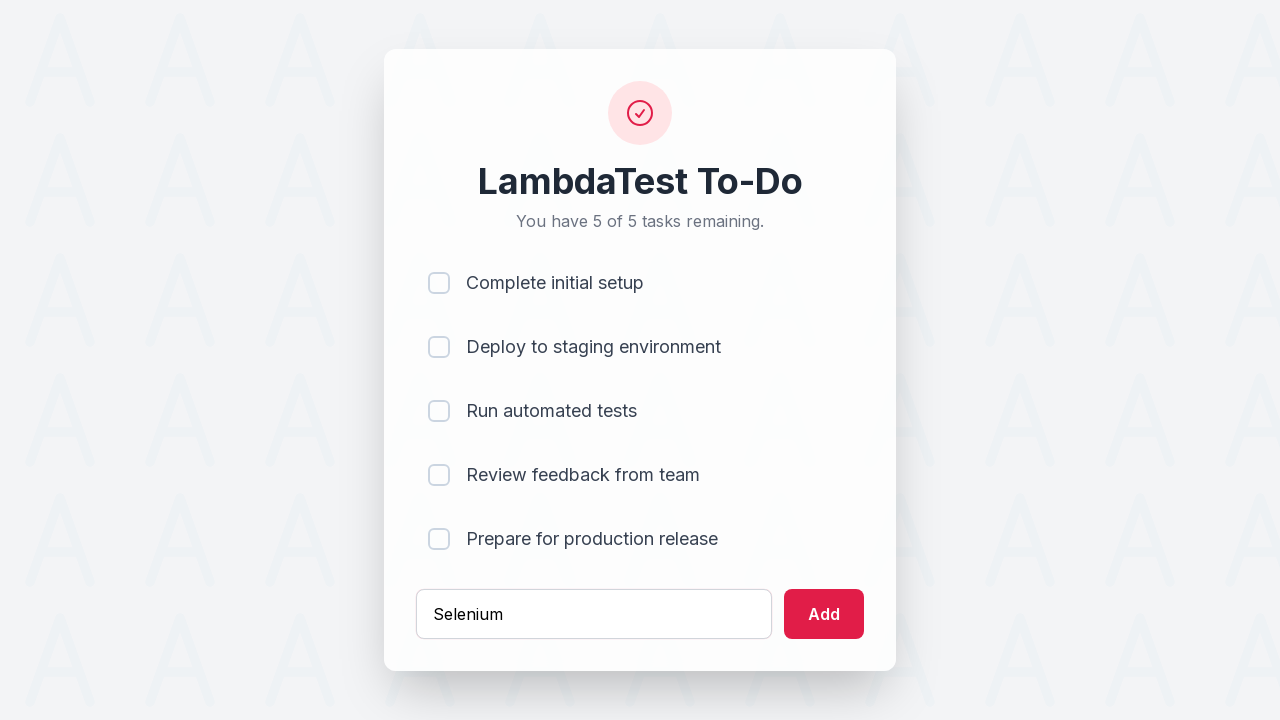

Pressed Enter to add the todo item on #sampletodotext
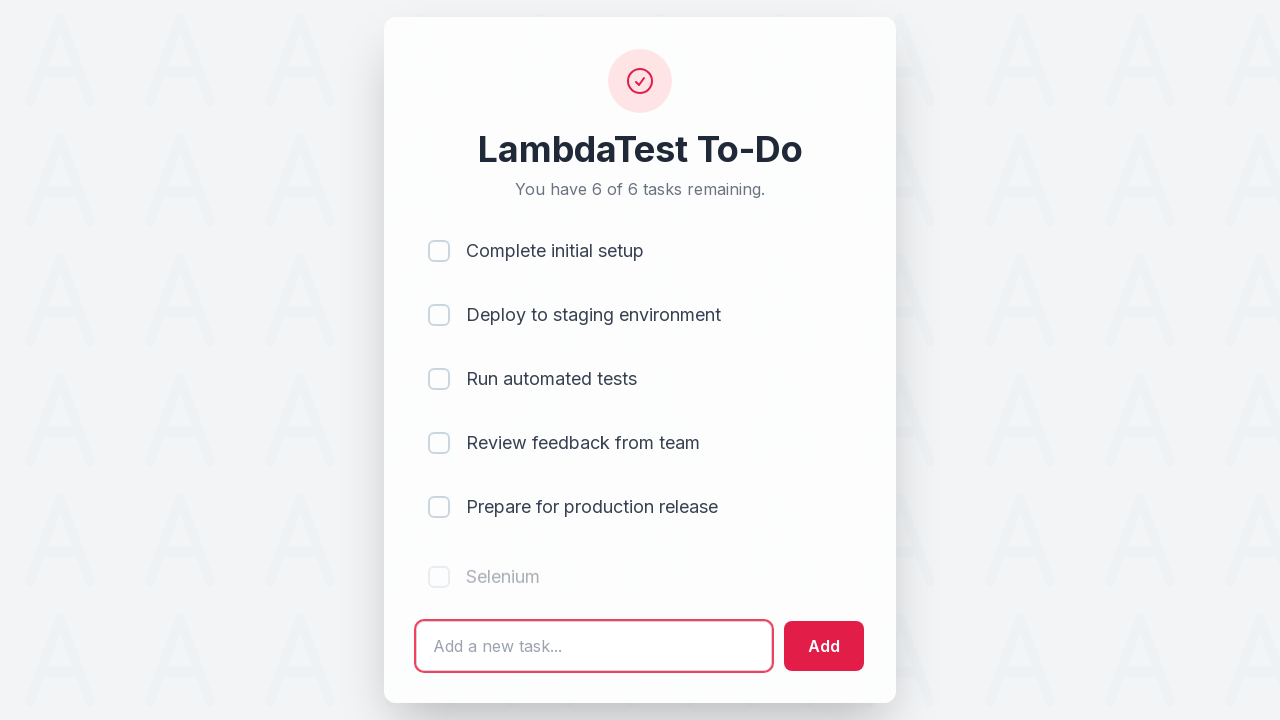

Waited for the new todo item to appear in the list
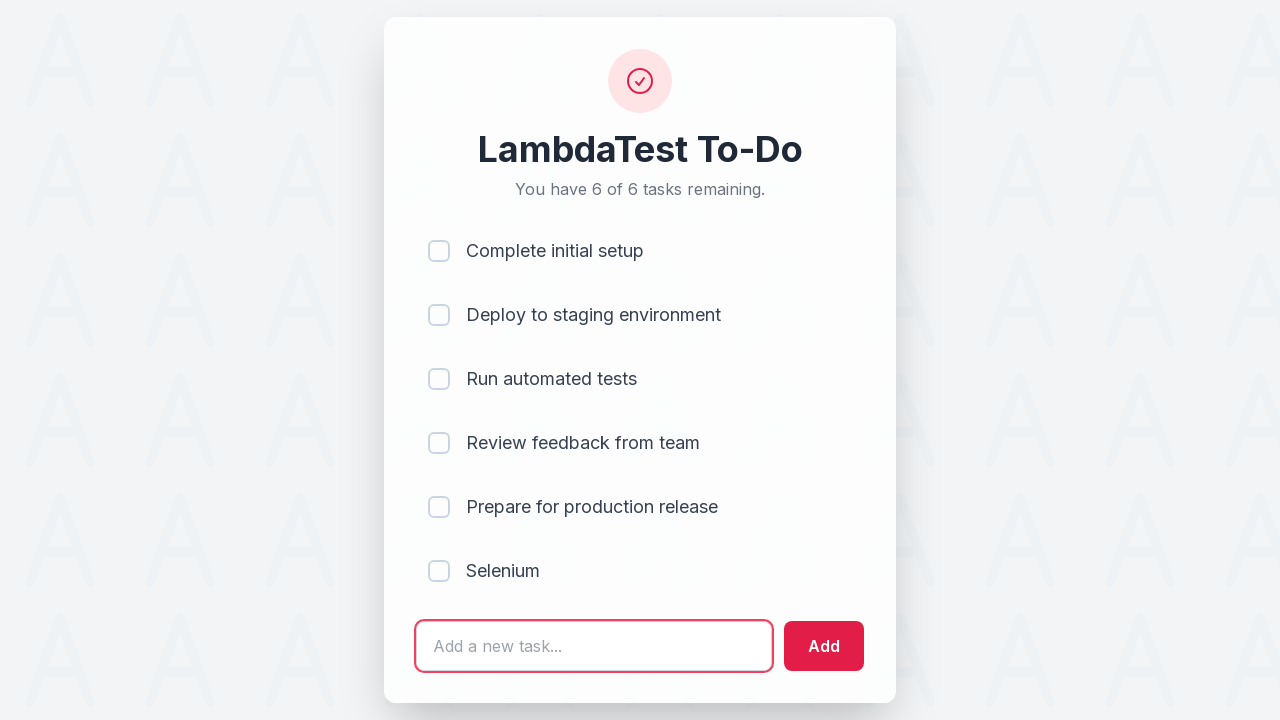

Located the last todo item
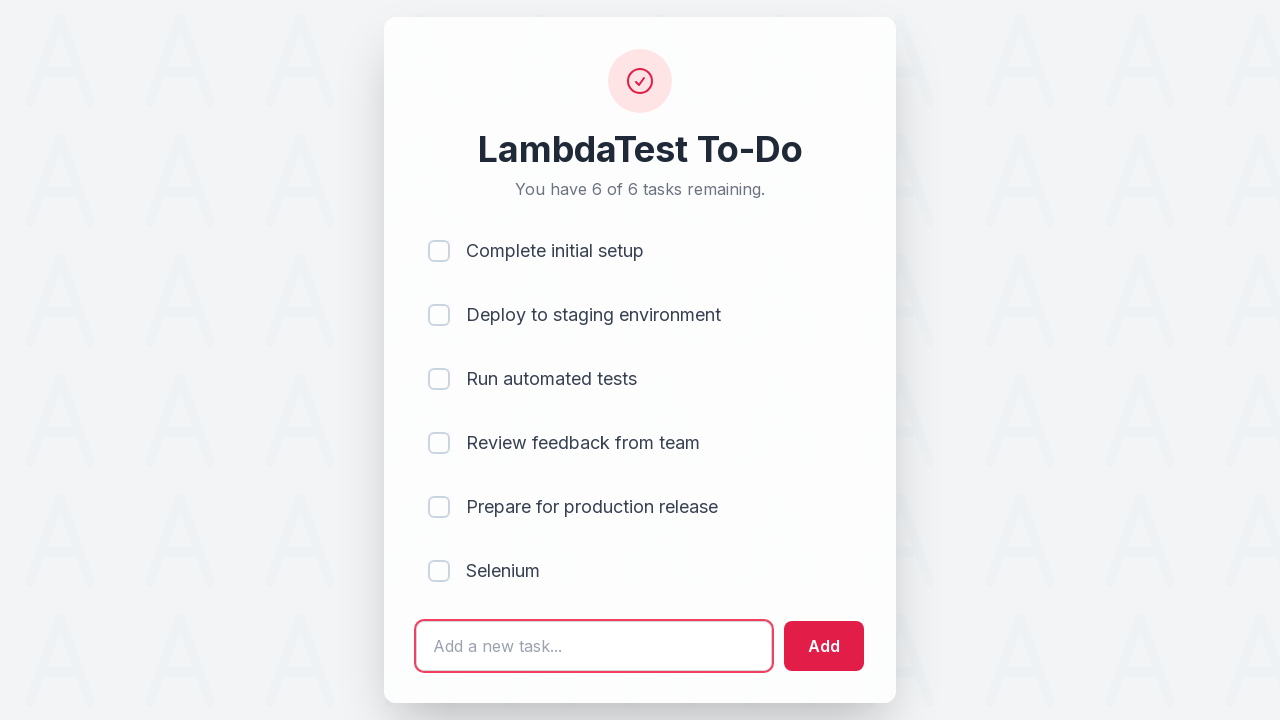

Verified that the last todo item contains 'Selenium'
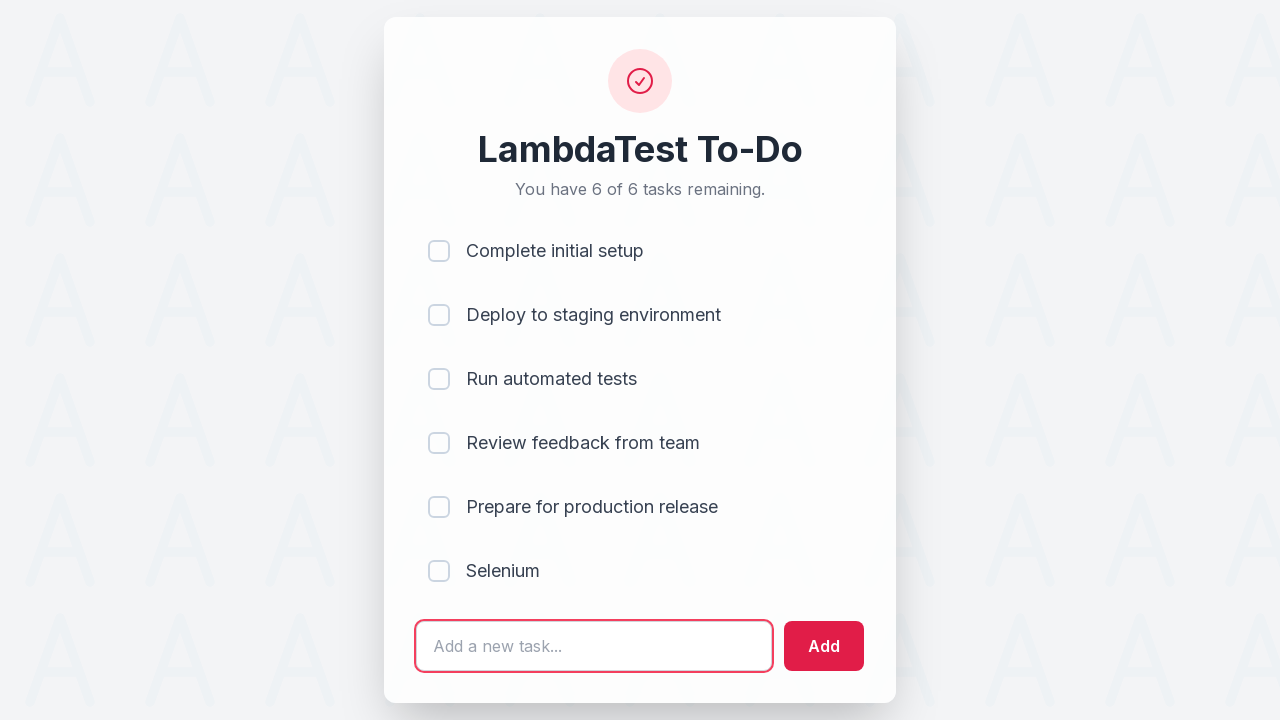

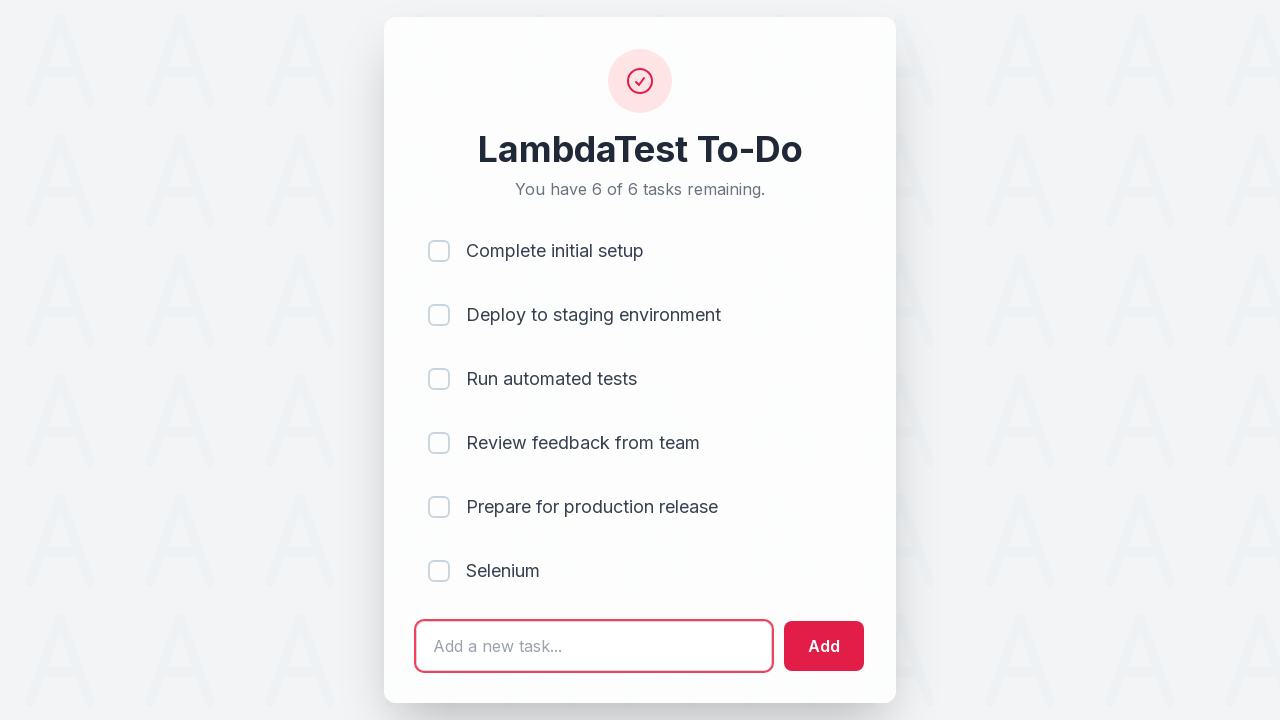